Tests keyboard interactions on a blog page including hovering over menu, using arrow keys for navigation, entering text with shift key pressed, and performing text manipulation actions

Starting URL: https://omayo.blogspot.com/

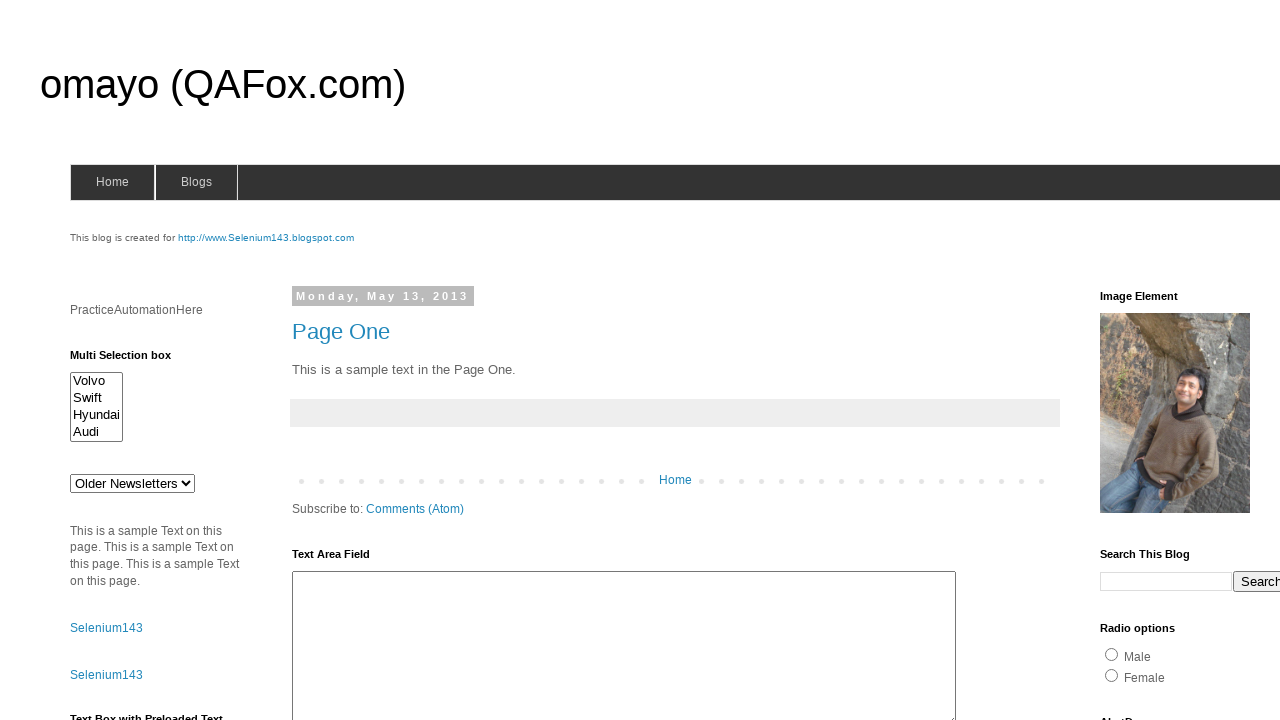

Hovered over blog menu at (196, 182) on xpath=//*[@id="blogsmenu"]
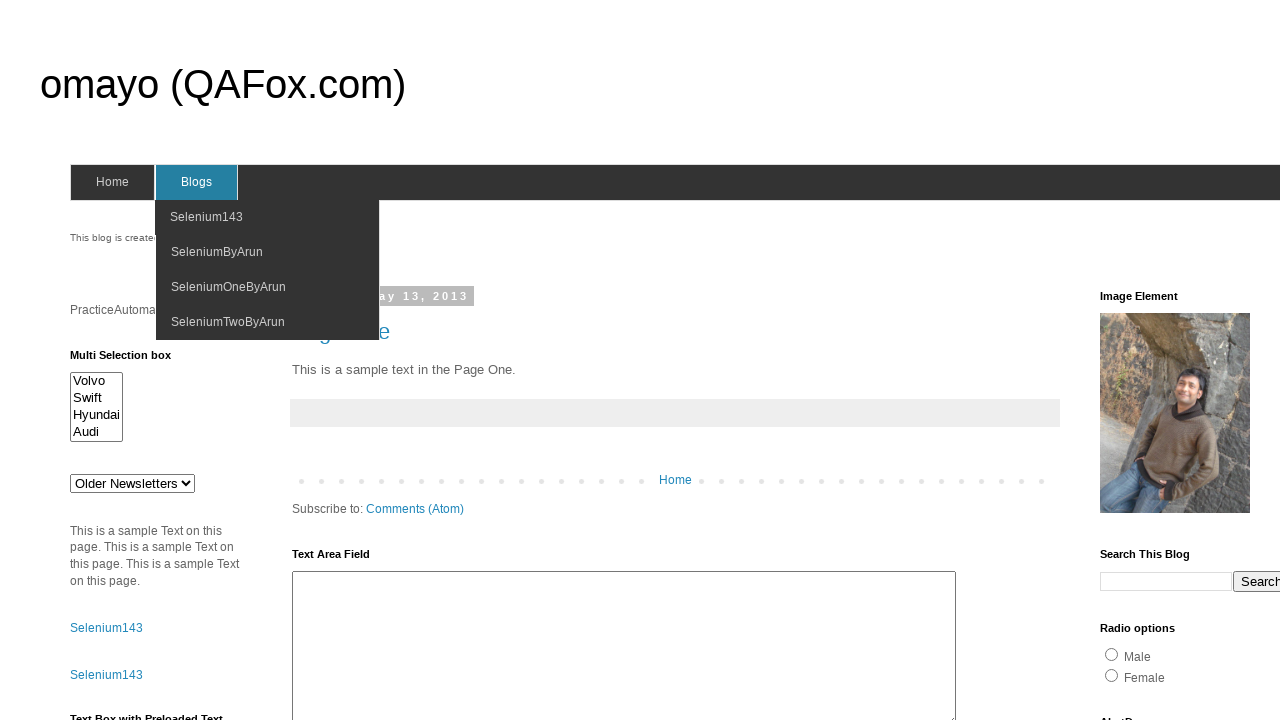

Pressed ArrowDown key for navigation
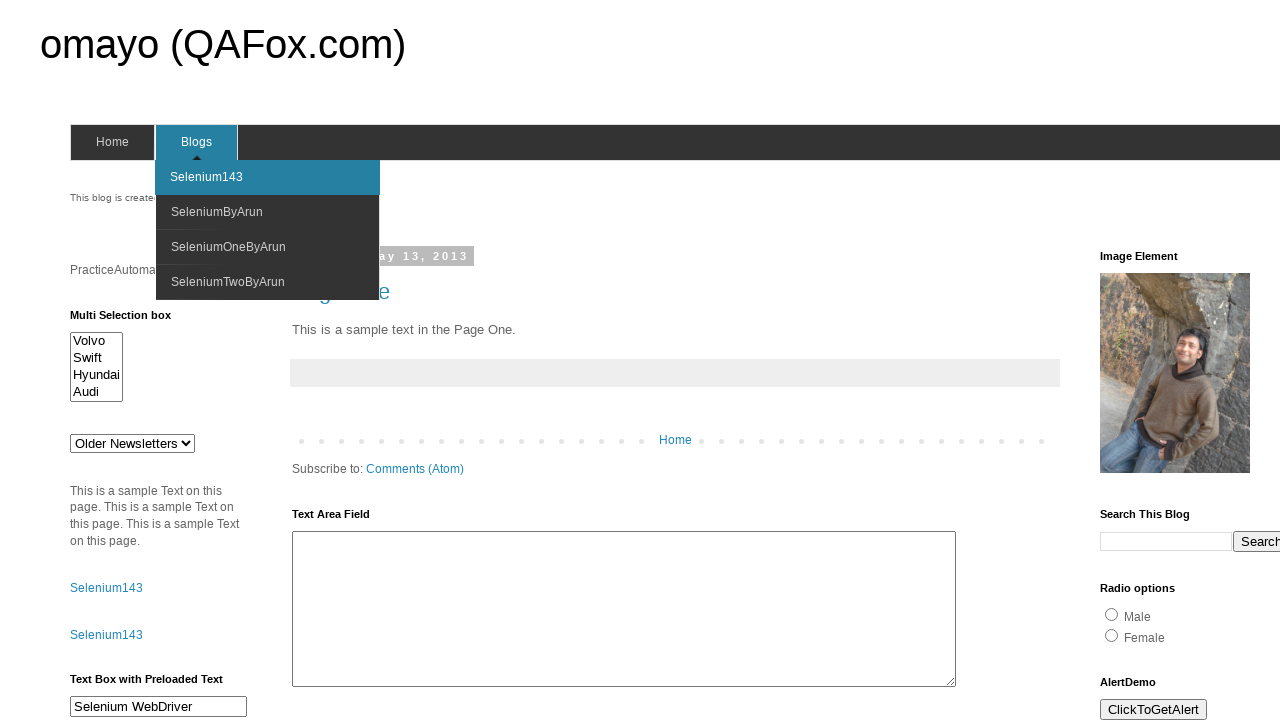

Pressed ArrowDown key again for navigation
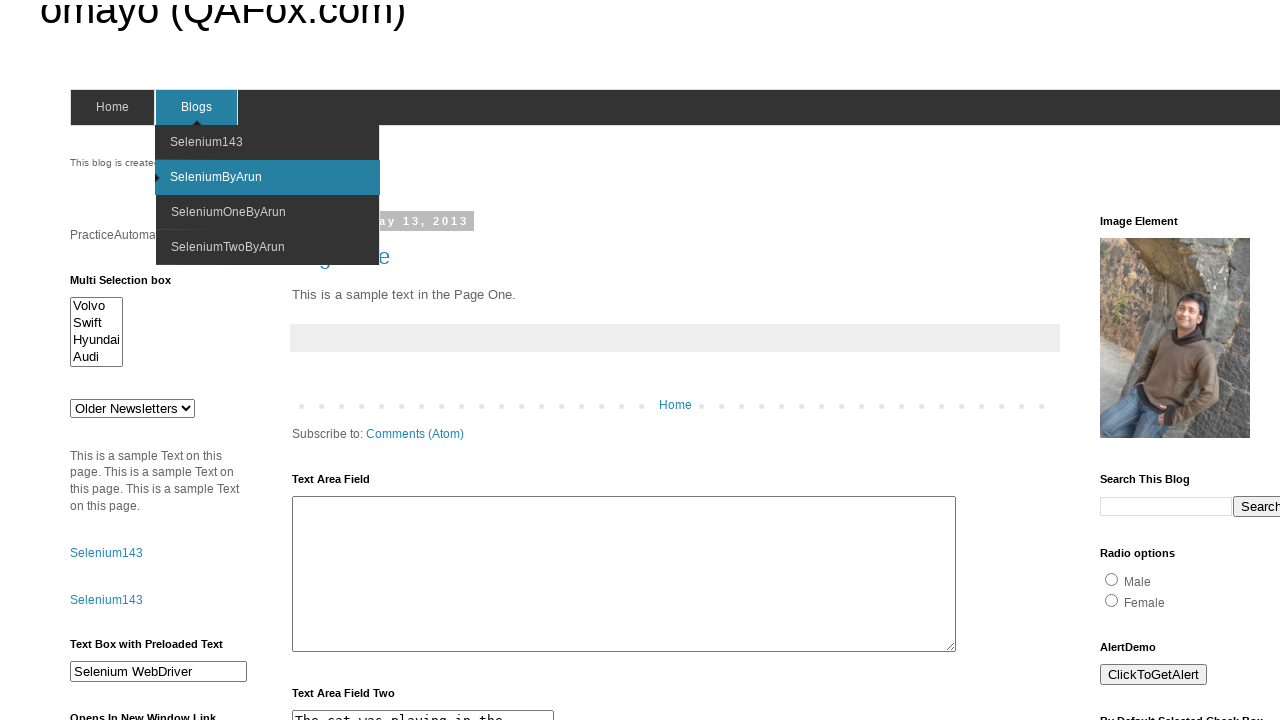

Scrolled search input field into view
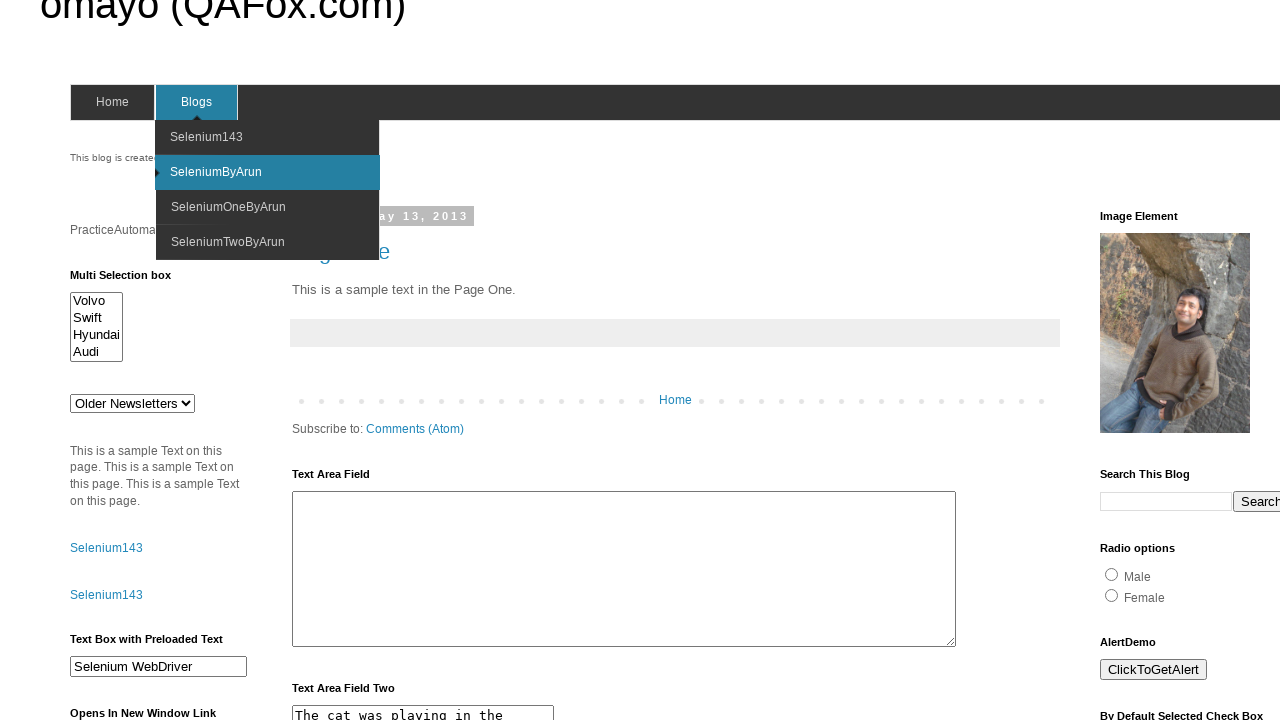

Pressed Shift key down
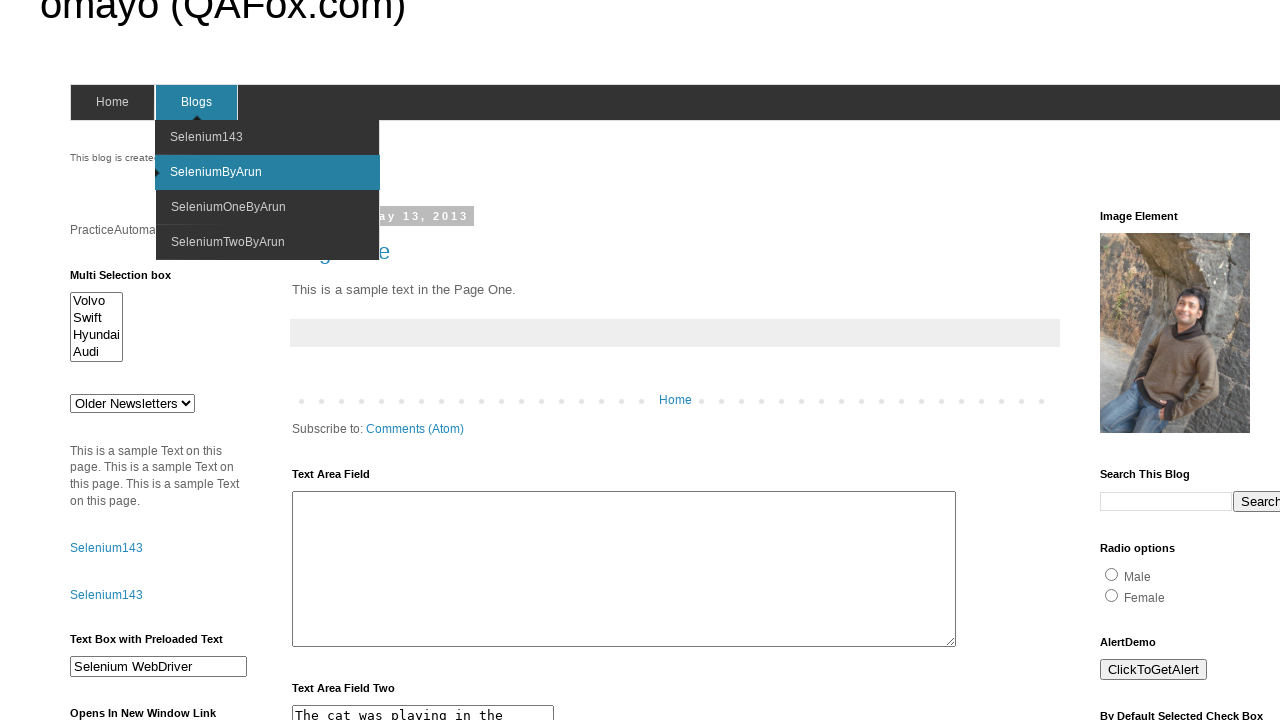

Cleared search input field on xpath=.//*[@id="BlogSearch1_form"]/form/table/tbody/tr/td[1]/input
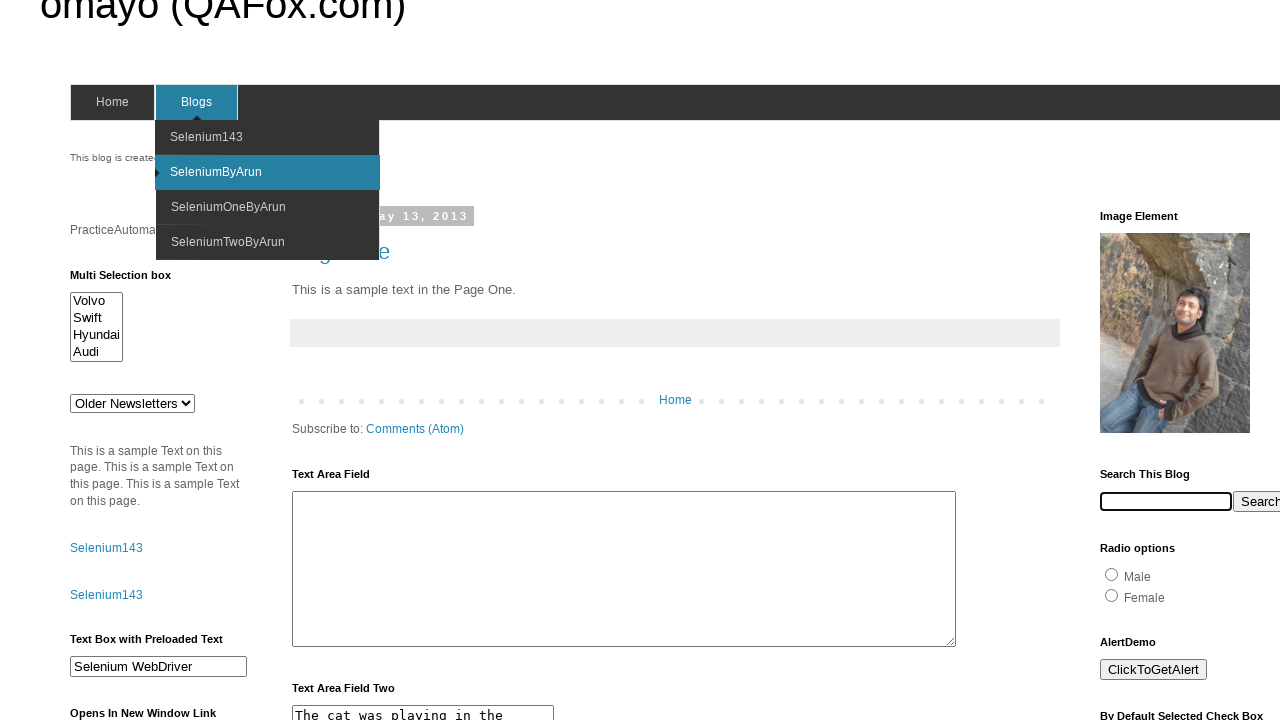

Typed 'selenium' with Shift key held (uppercase) on xpath=.//*[@id="BlogSearch1_form"]/form/table/tbody/tr/td[1]/input
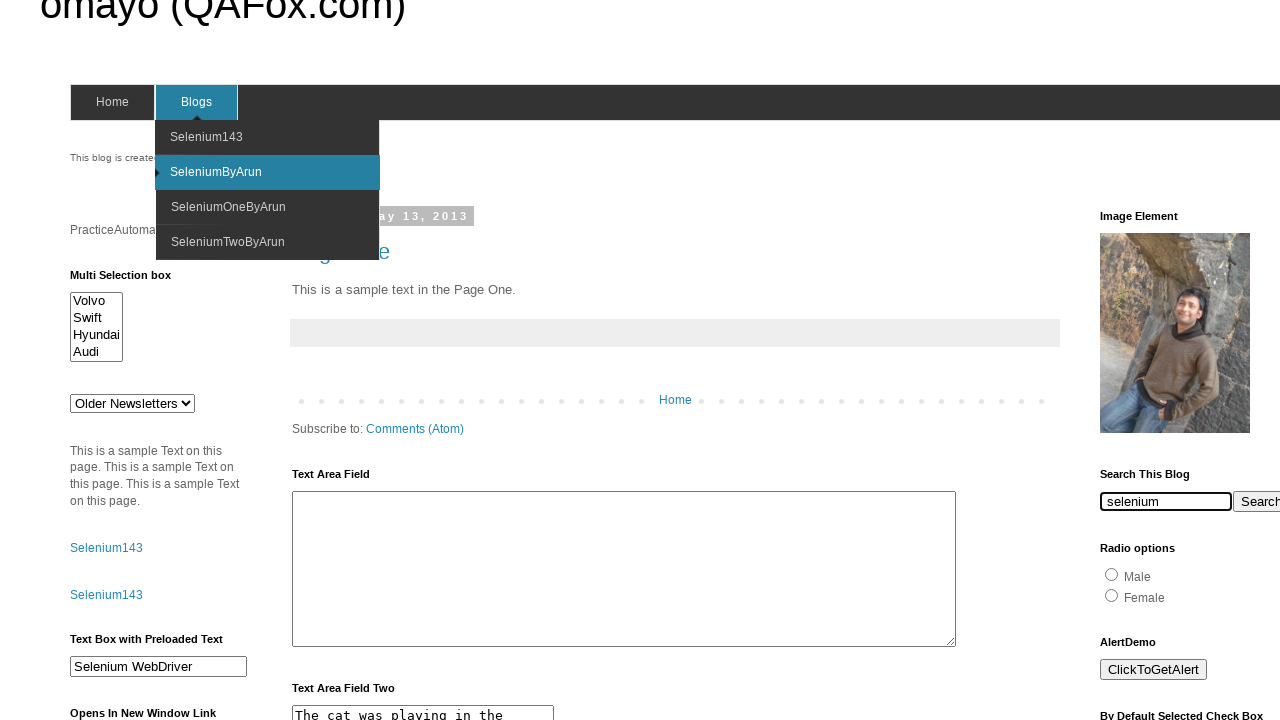

Released Shift key
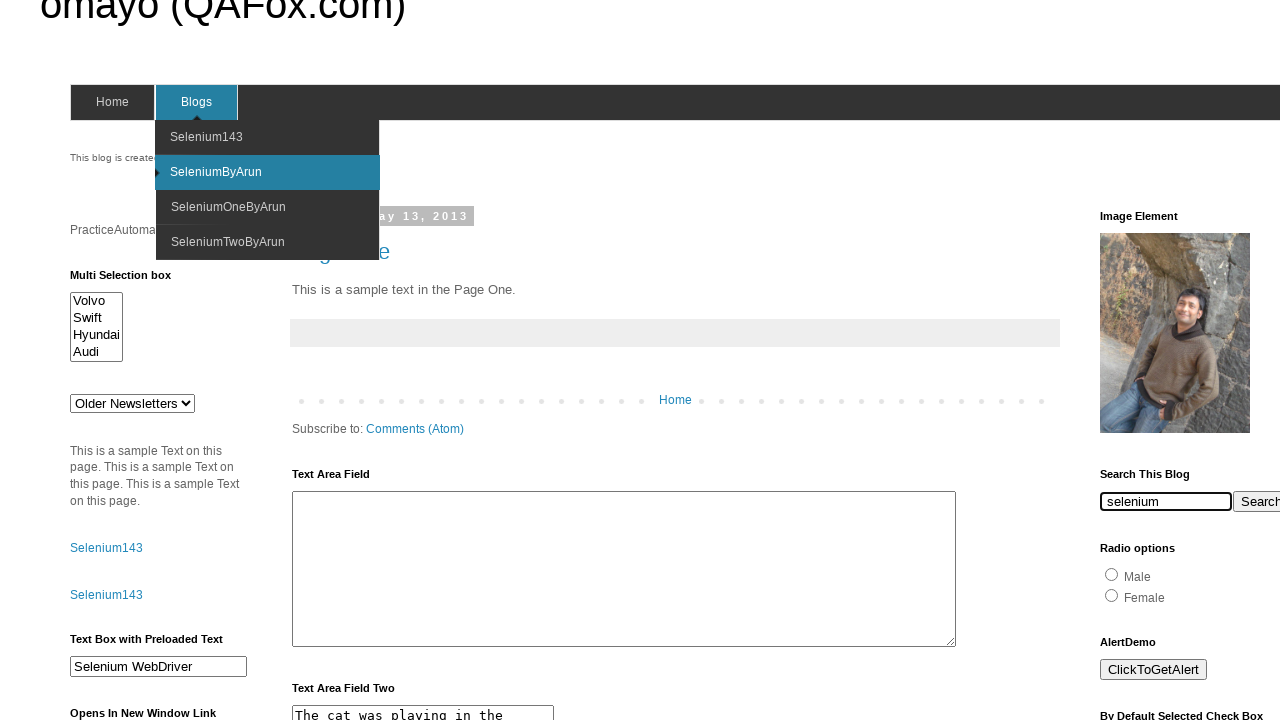

Pressed Backspace to delete last character
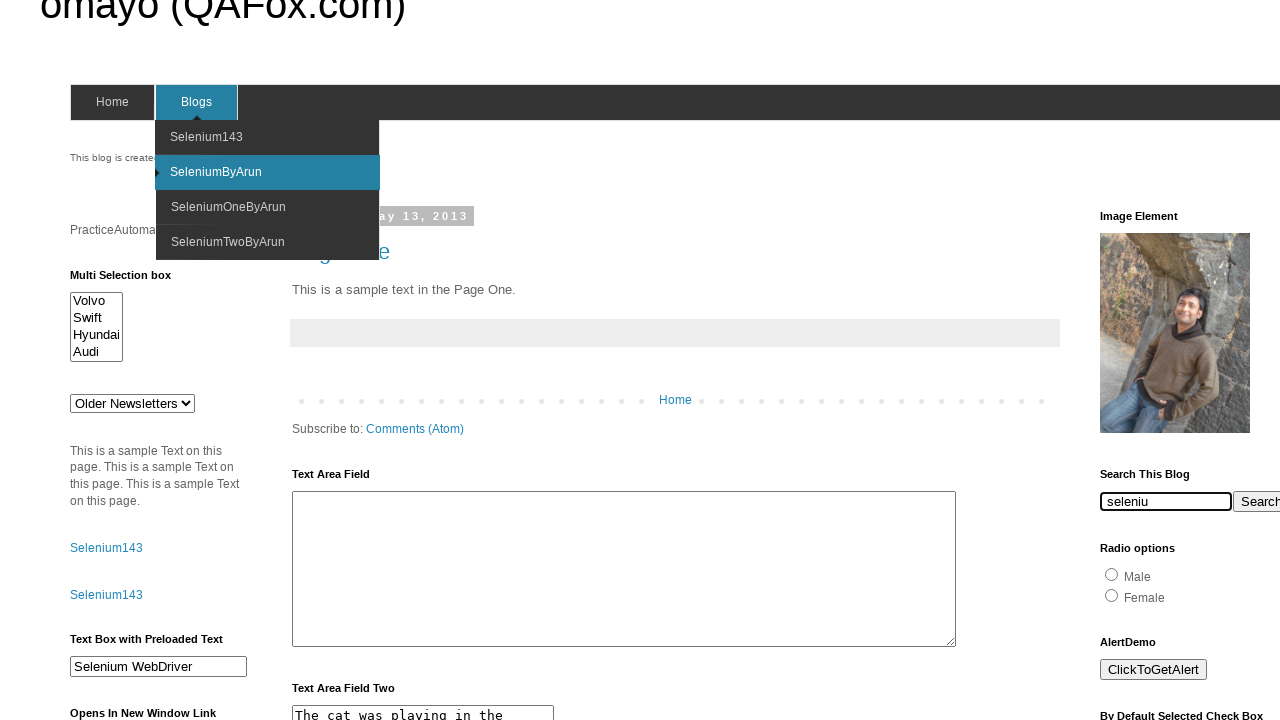

Pressed Backspace again to delete another character
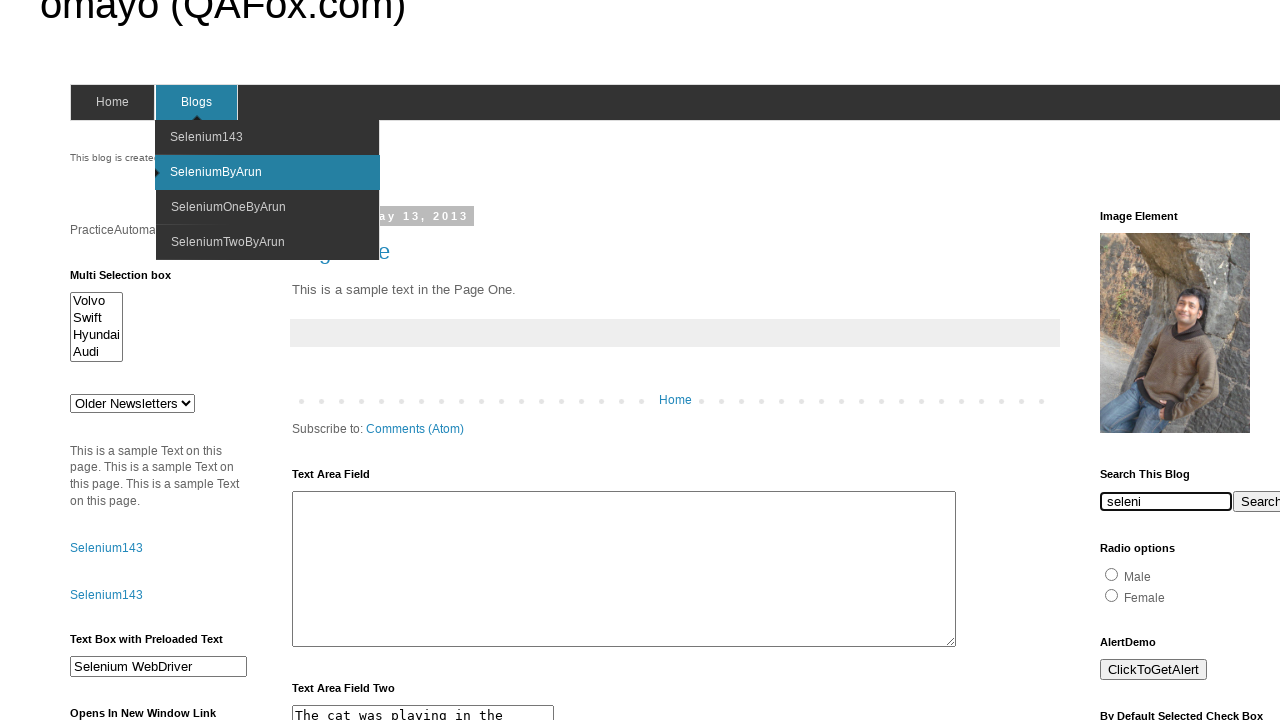

Double-clicked on search input field at (1166, 501) on xpath=.//*[@id="BlogSearch1_form"]/form/table/tbody/tr/td[1]/input
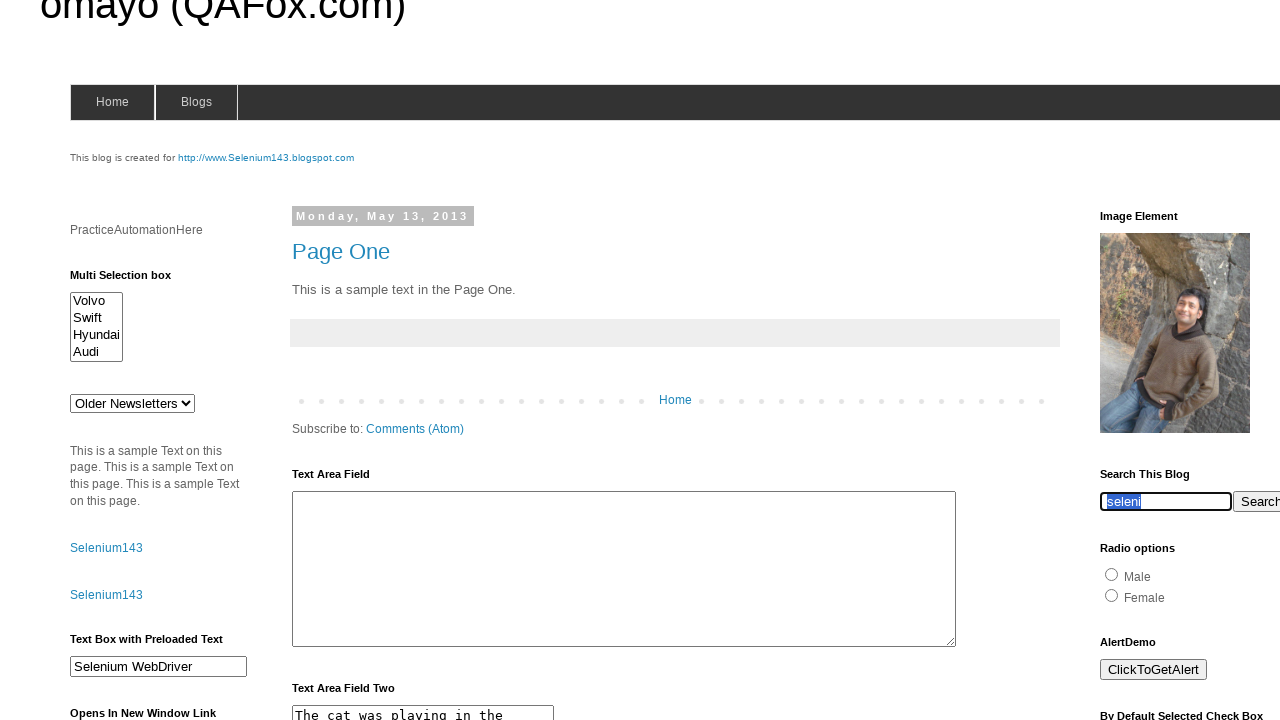

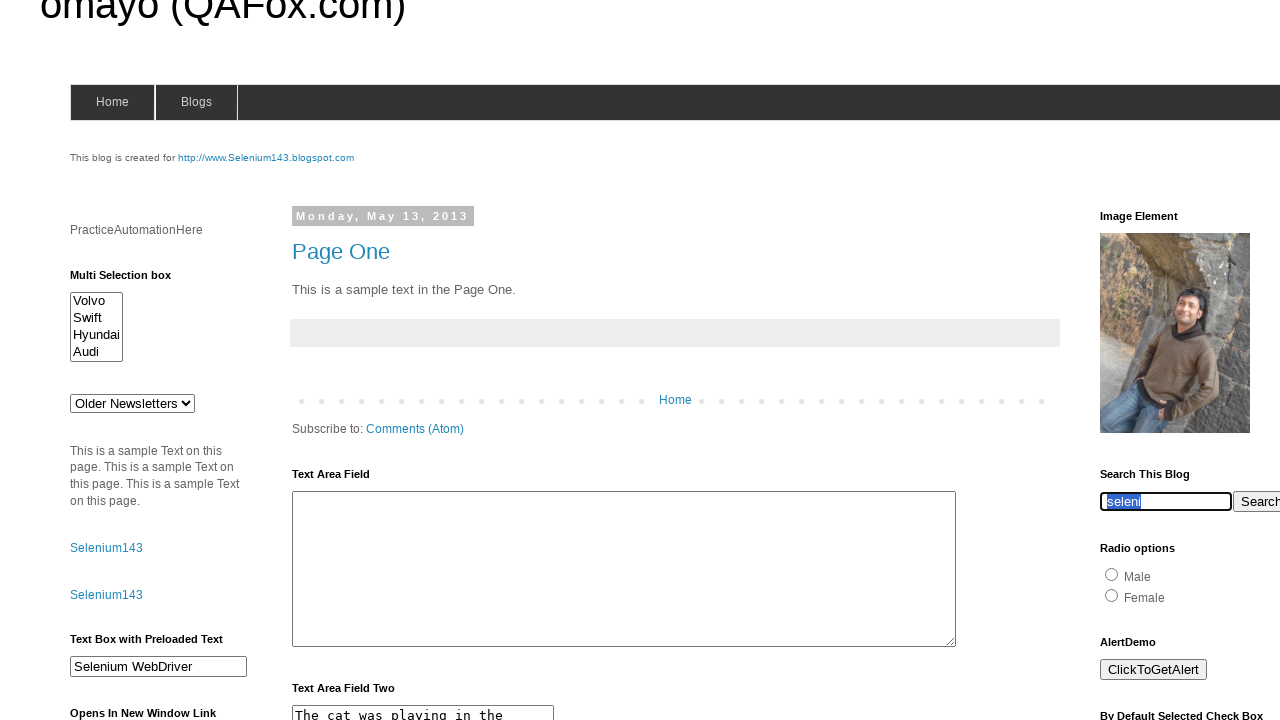